Tests dismissing a JavaScript confirm alert by clicking the confirm button and canceling the dialog

Starting URL: https://the-internet.herokuapp.com/javascript_alerts

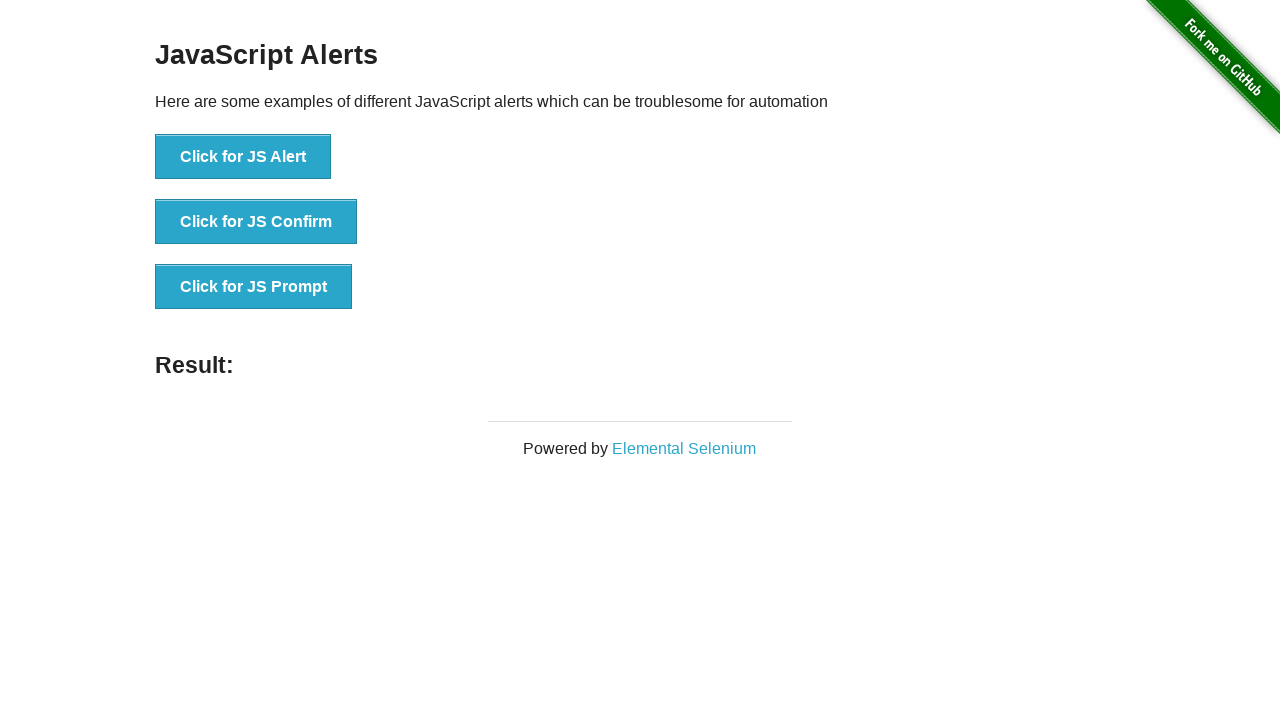

Set up dialog handler to dismiss alerts
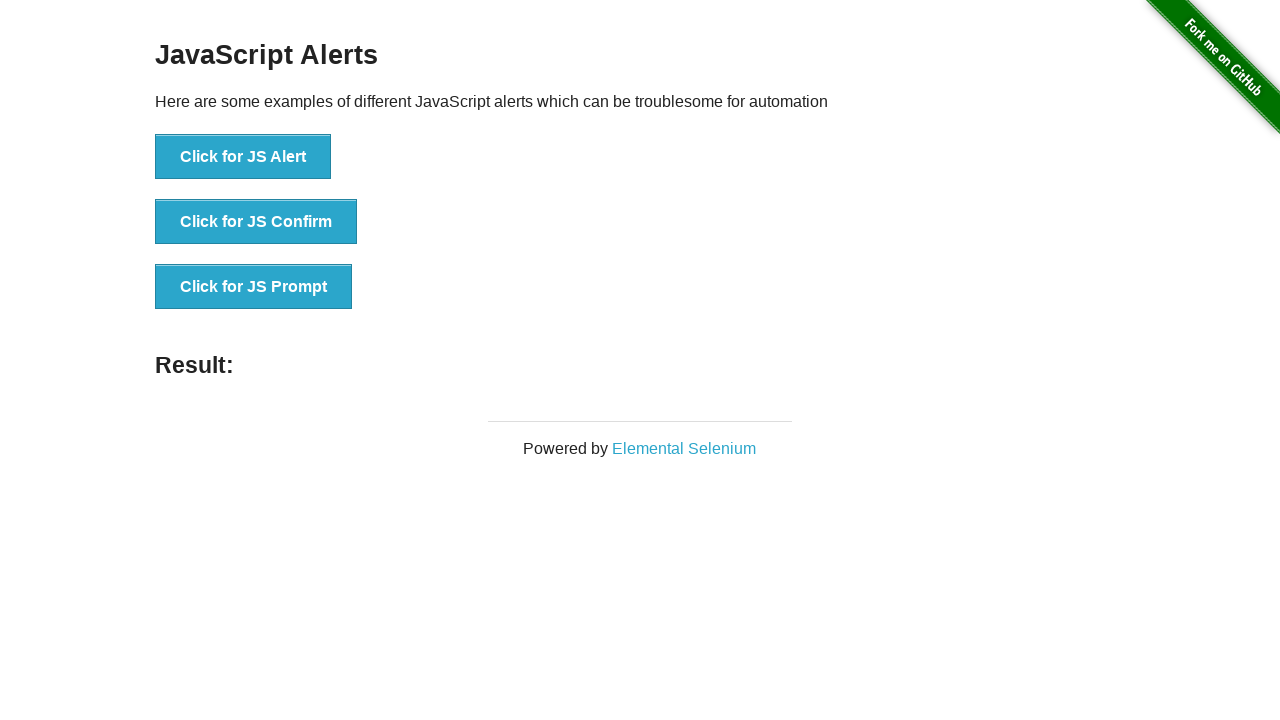

Clicked button to trigger confirm JavaScript alert at (256, 222) on [onclick='jsConfirm()']
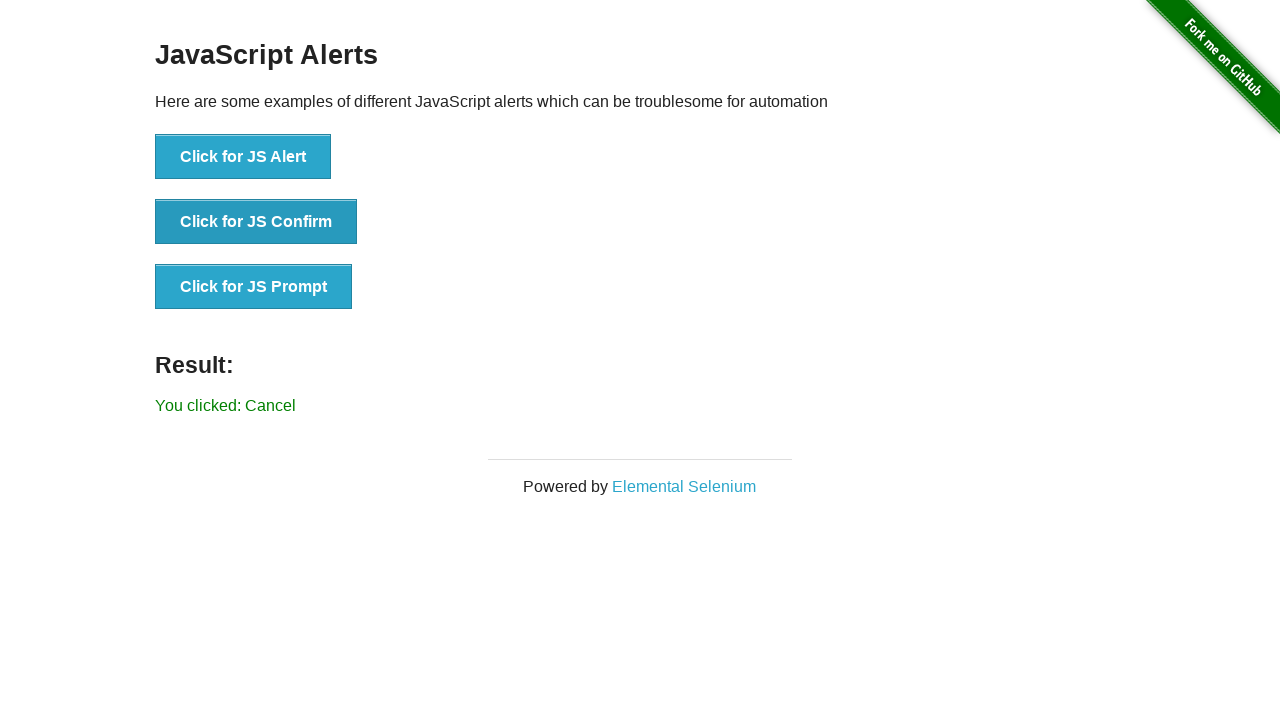

Confirmed alert was dismissed and result text appeared
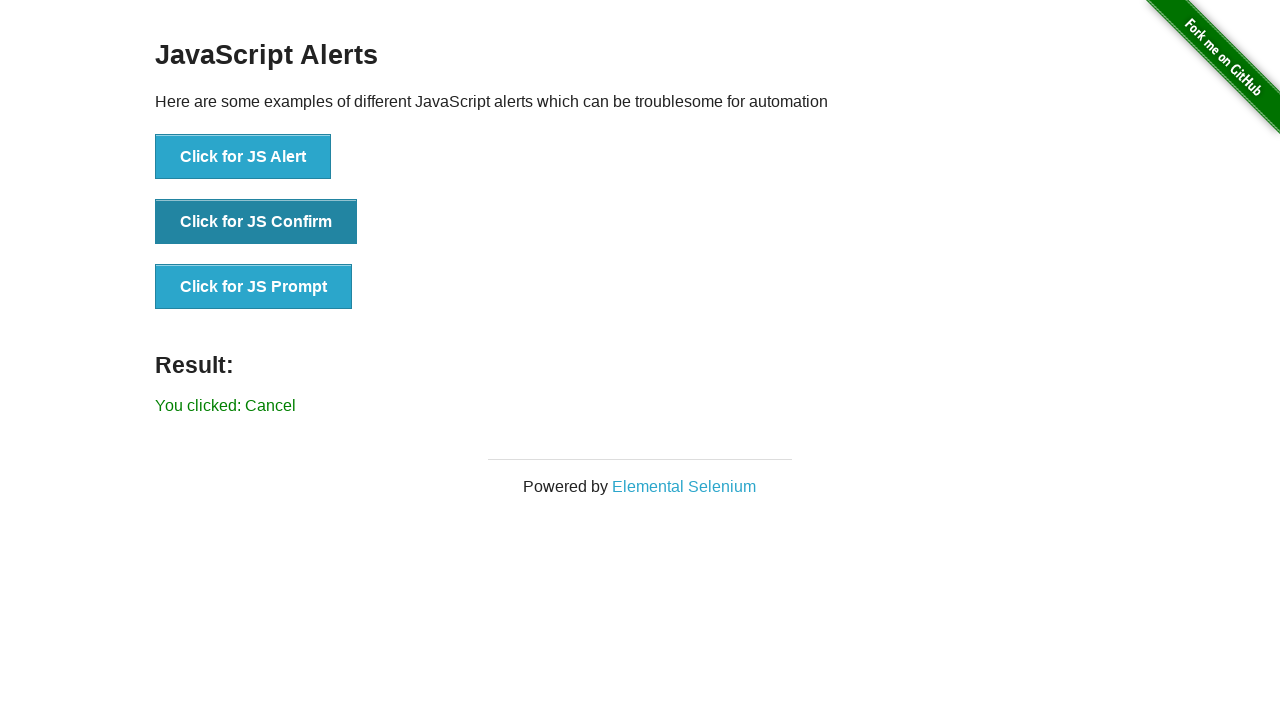

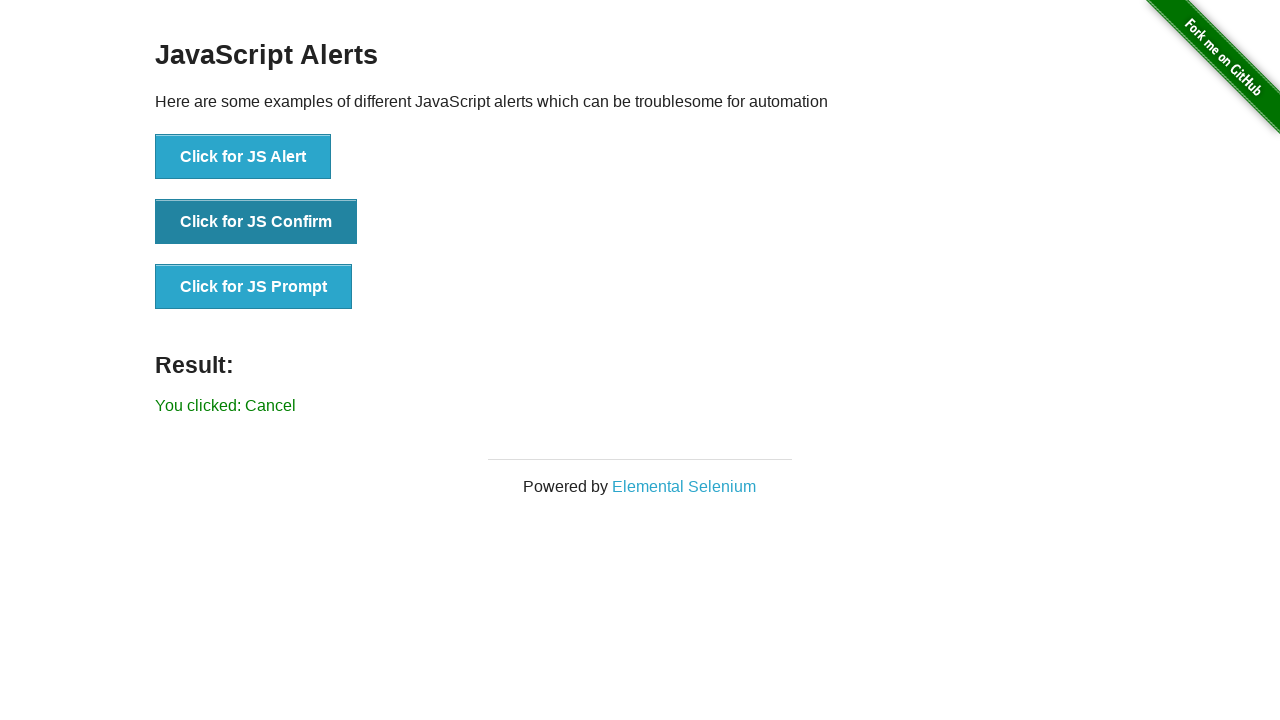